Tests navigation to library page while emulating slower network conditions to simulate real-world network latency

Starting URL: https://rahulshettyacademy.com/angularAppdemo/

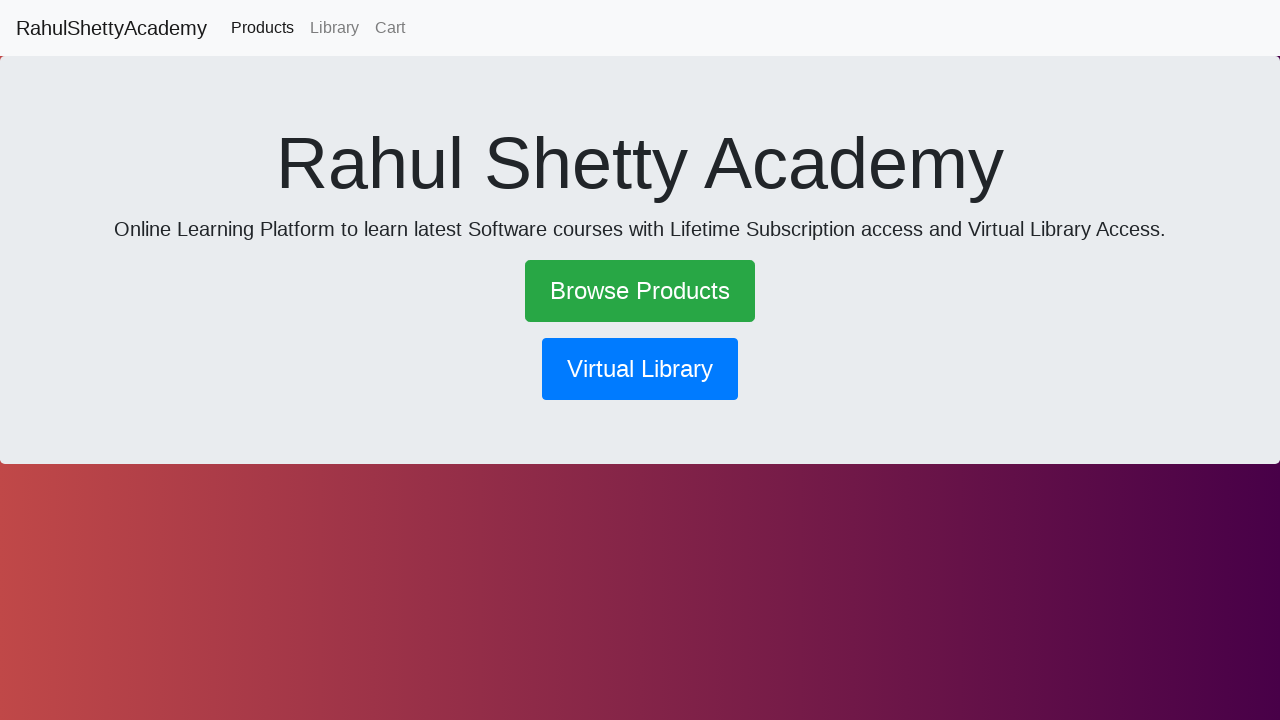

Clicked library navigation button at (640, 369) on button[routerlink*='library']
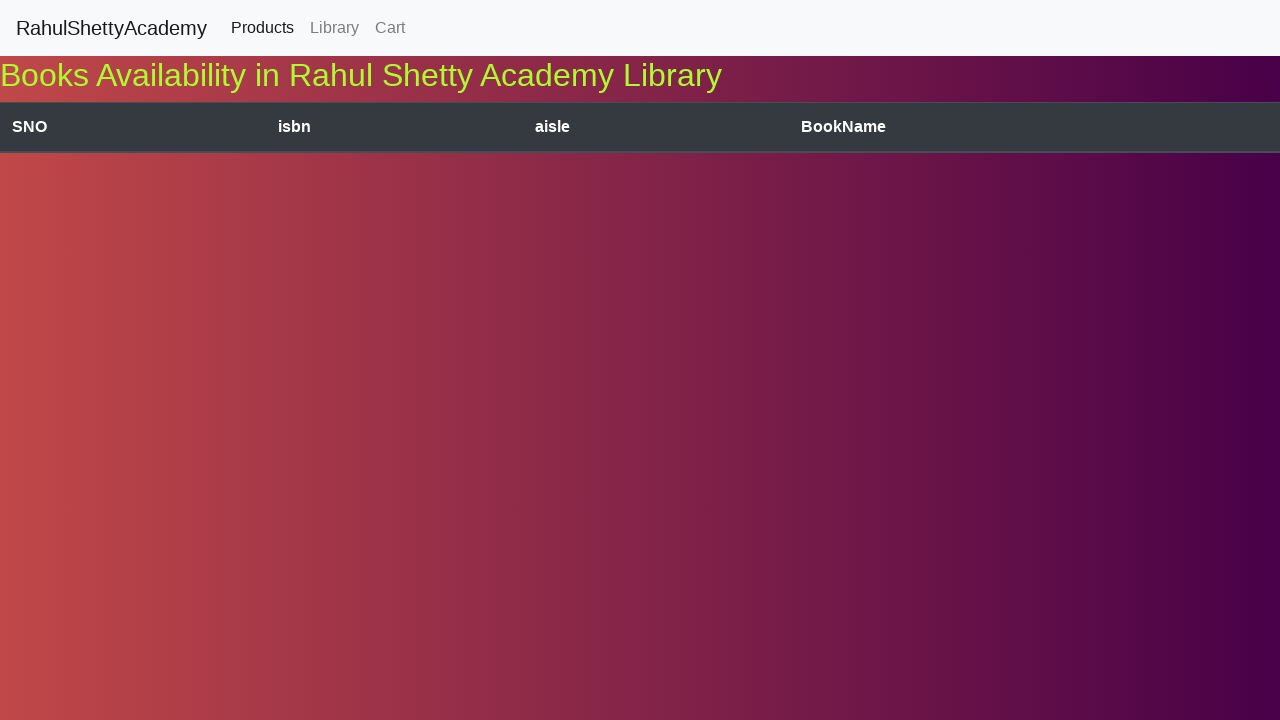

Navigation to library page completed with network idle
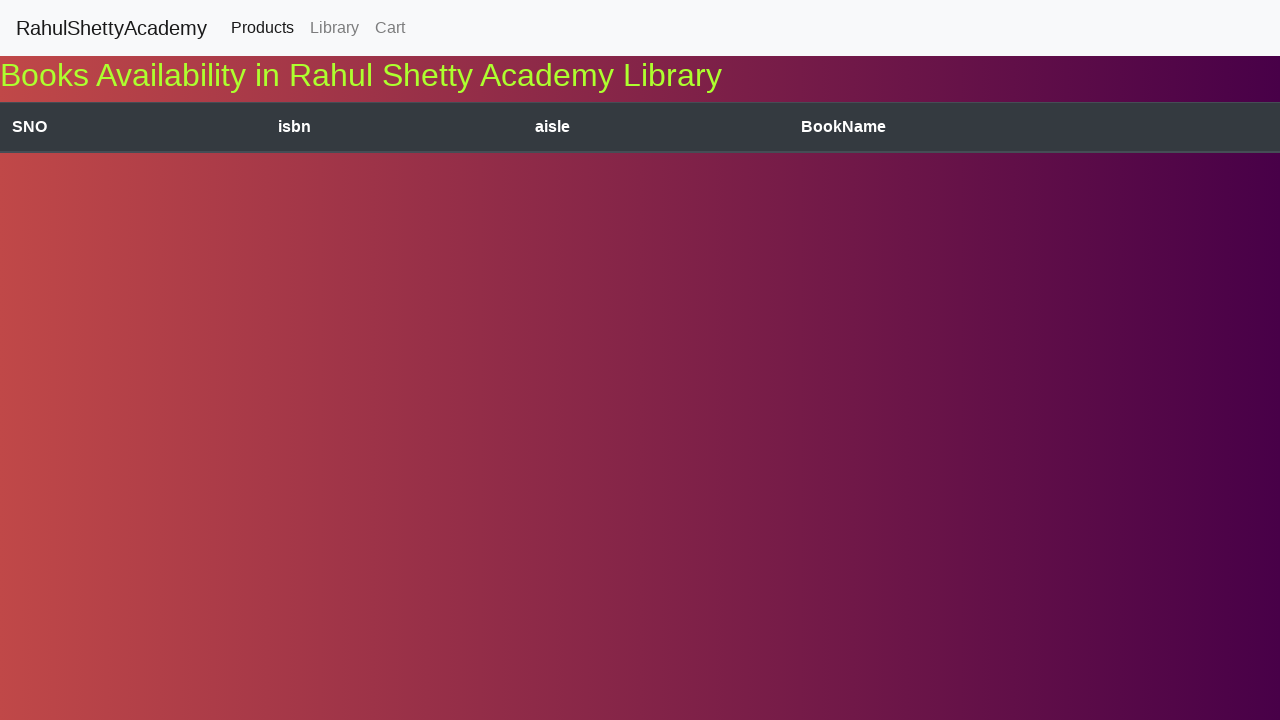

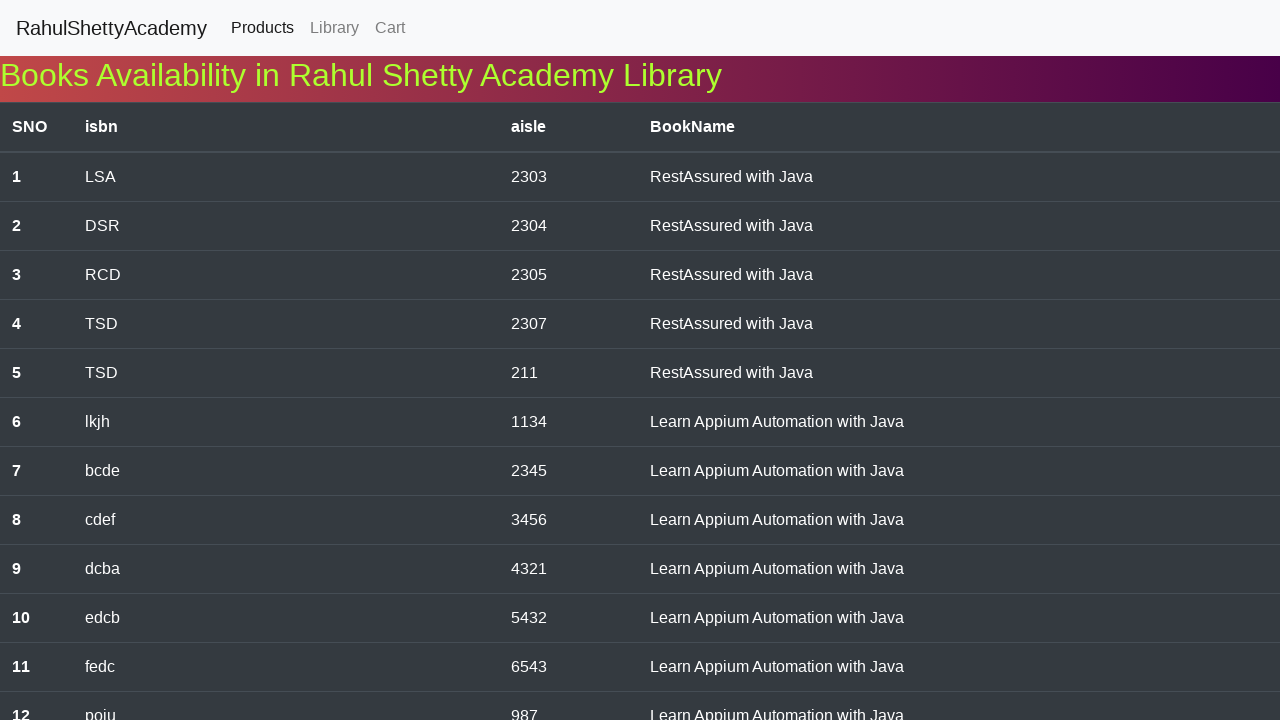